Tests alert popup handling by triggering an alert dialog and accepting it

Starting URL: https://testautomationpractice.blogspot.com/

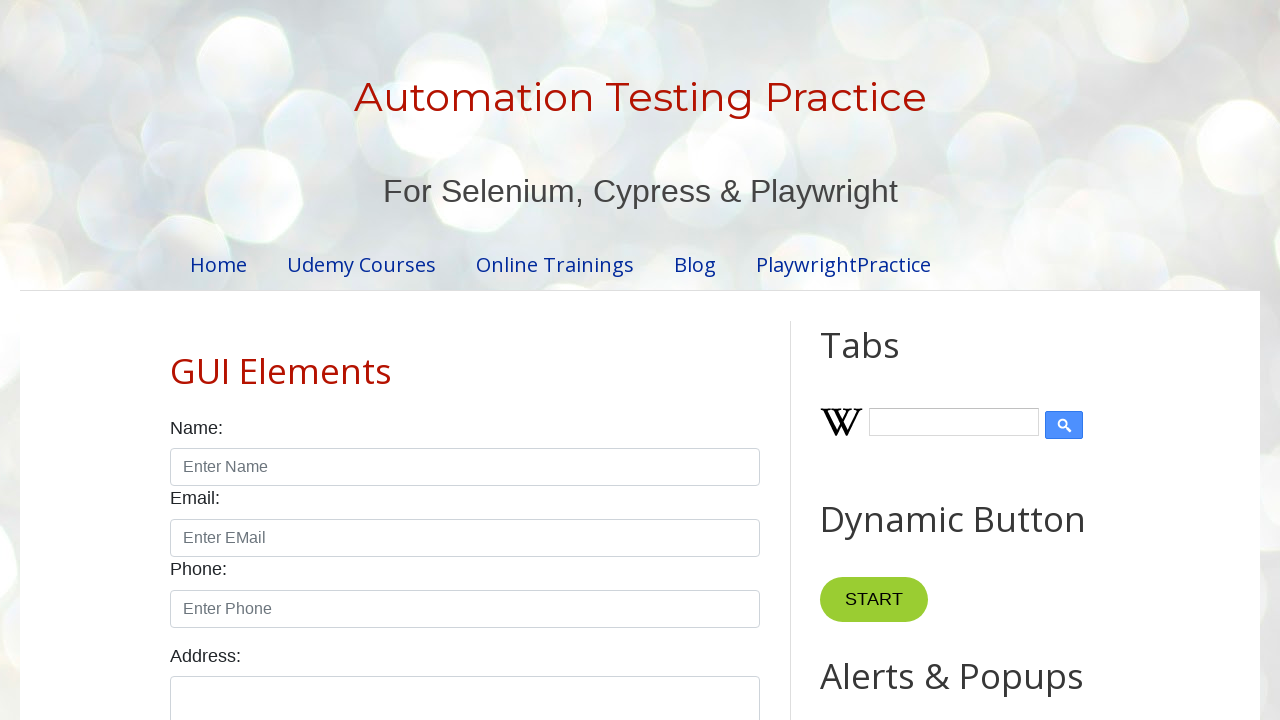

Clicked button to trigger alert popup at (888, 361) on xpath=//*[@id="HTML9"]/div[1]/button
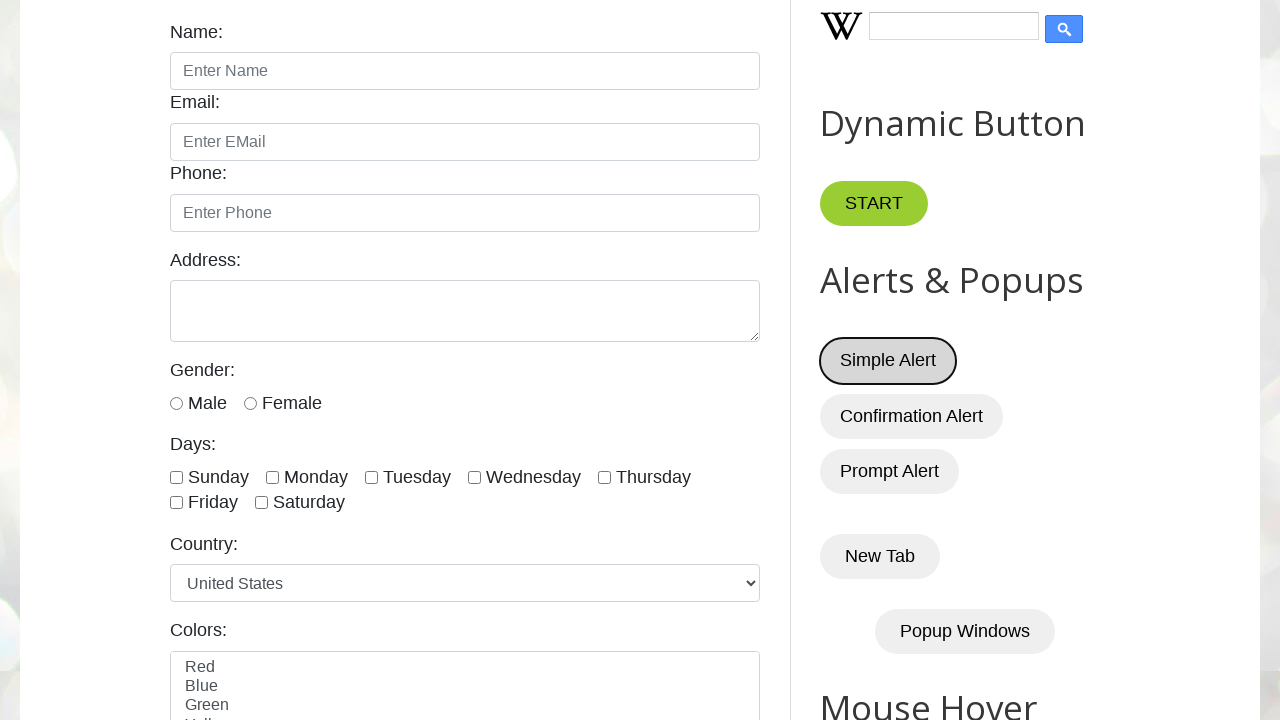

Set up dialog handler to accept alert dialogs
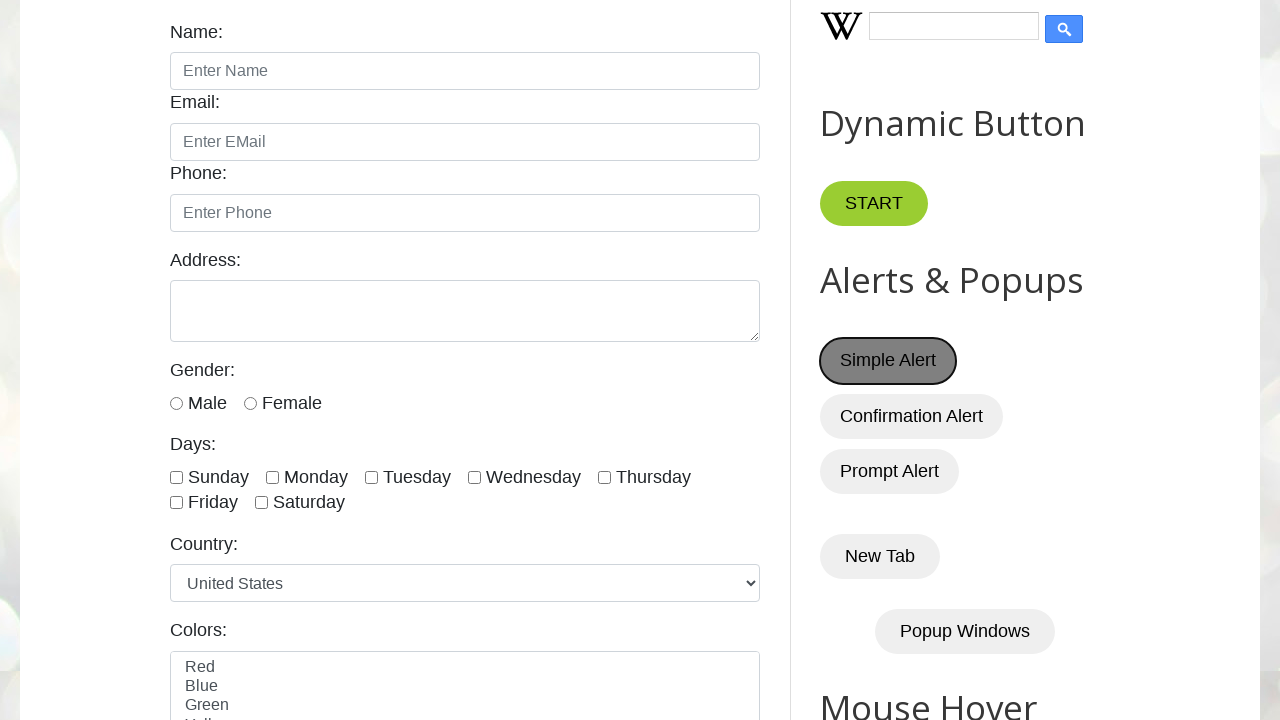

Clicked button again to trigger alert popup and test handler at (888, 361) on xpath=//*[@id="HTML9"]/div[1]/button
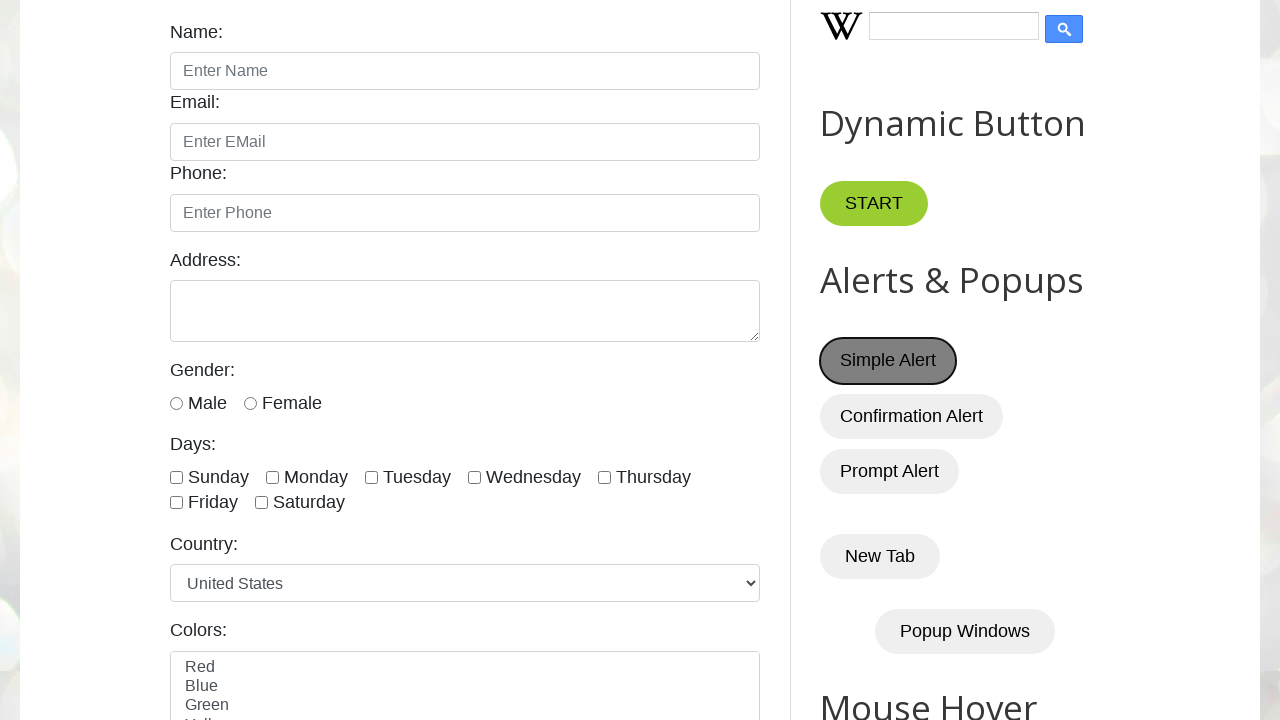

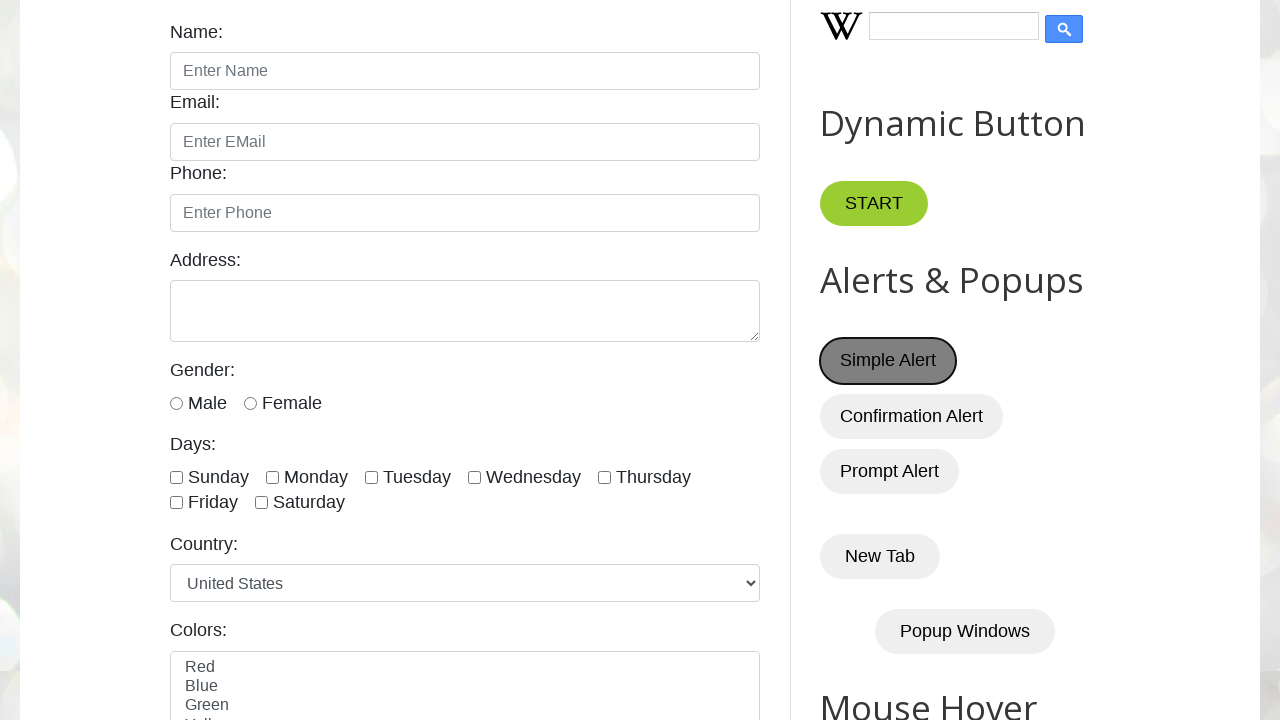